Navigates to a player's page and clicks on the Game Log tab

Starting URL: https://www.espn.com/nba/player/_/id/3975/lebron-james

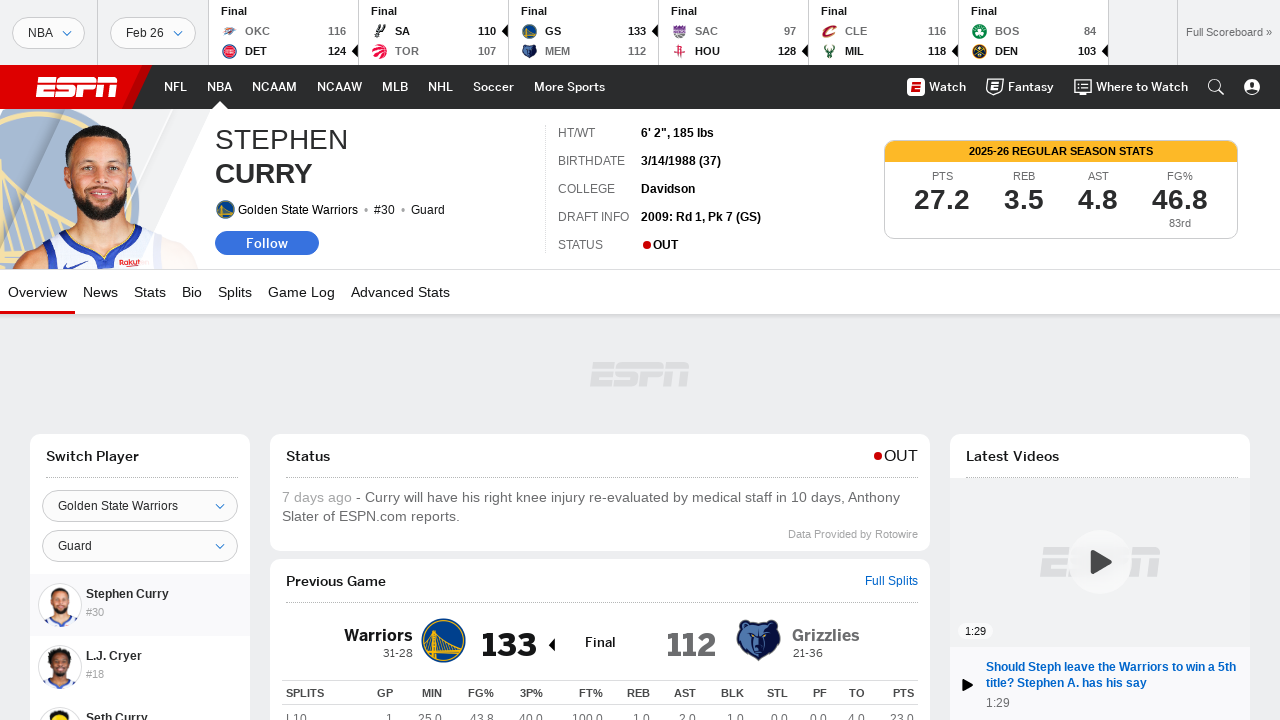

Navigated to LeBron James' player page on ESPN
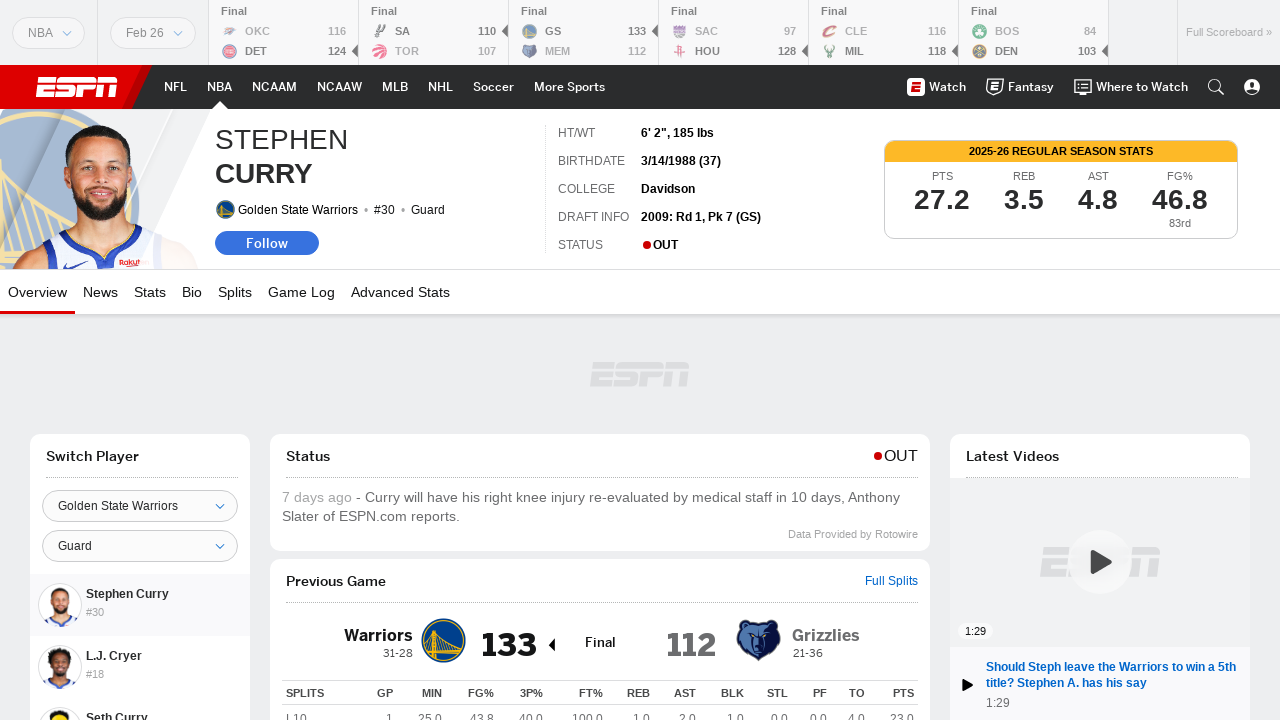

Clicked on the Game Log tab at (302, 292) on text='Game Log'
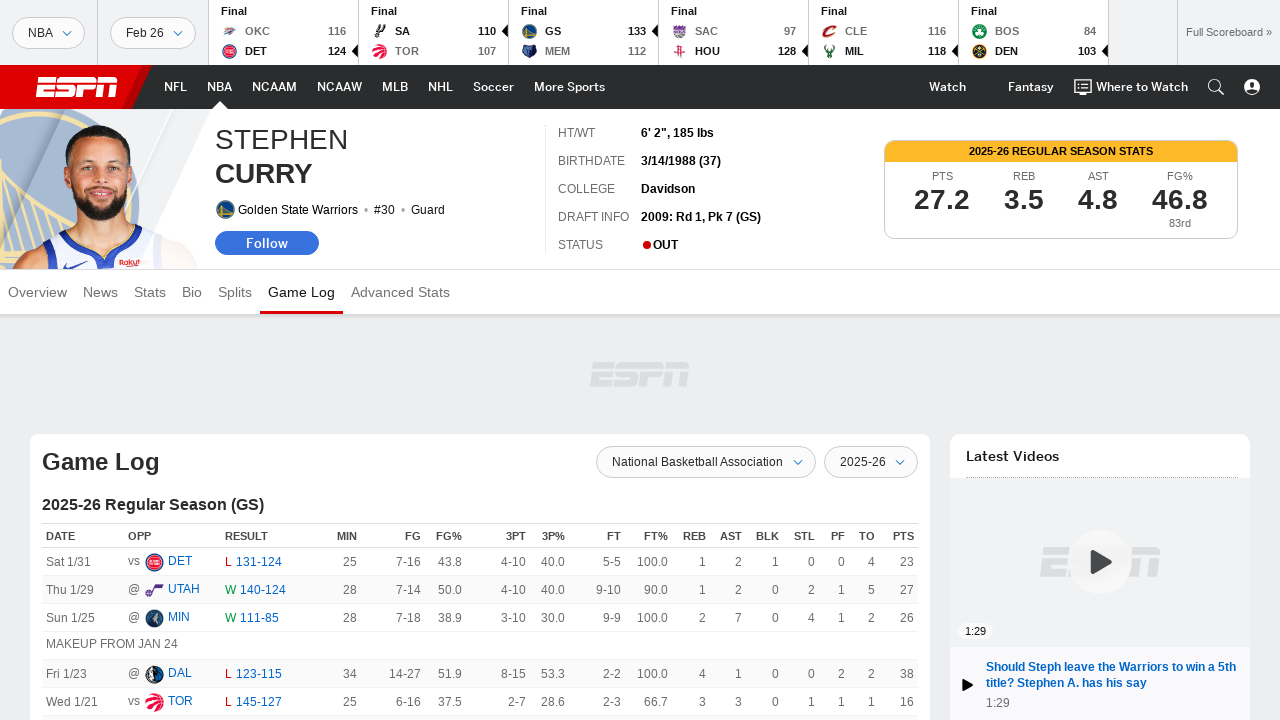

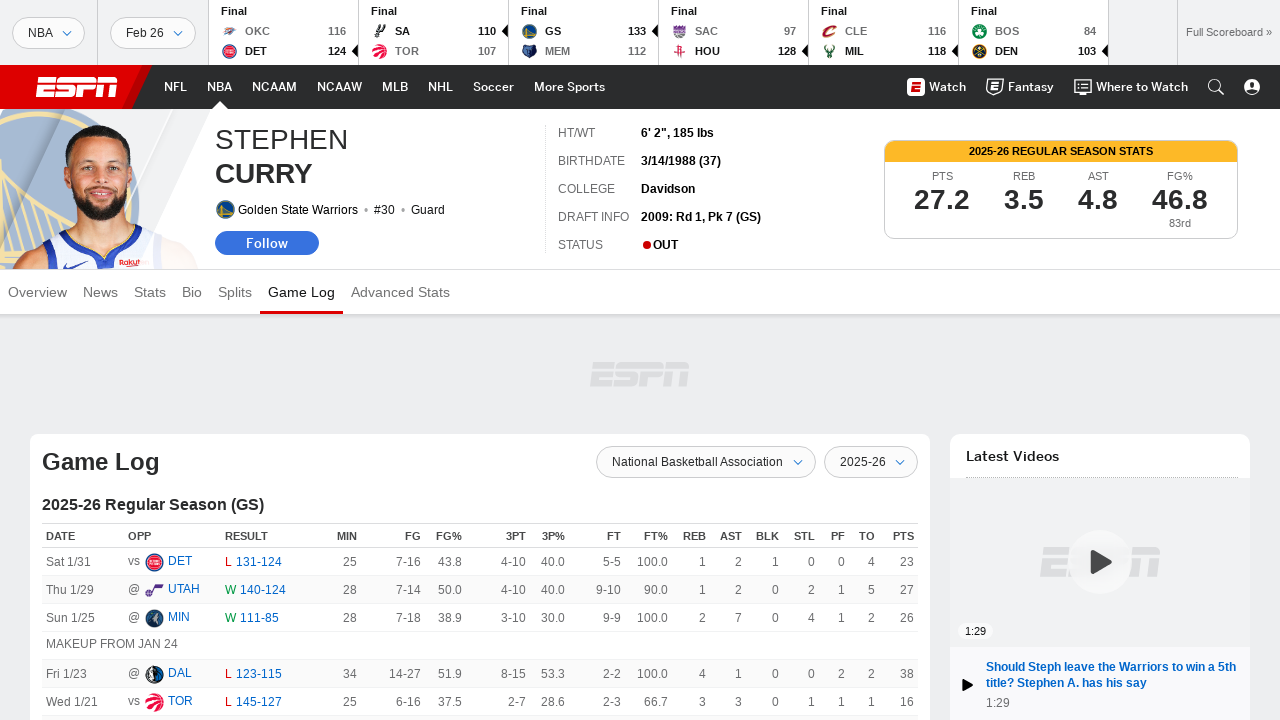